Tests dropdown selection functionality by selecting options using different methods - by index, by value, and by visible text

Starting URL: https://rahulshettyacademy.com/dropdownsPractise/

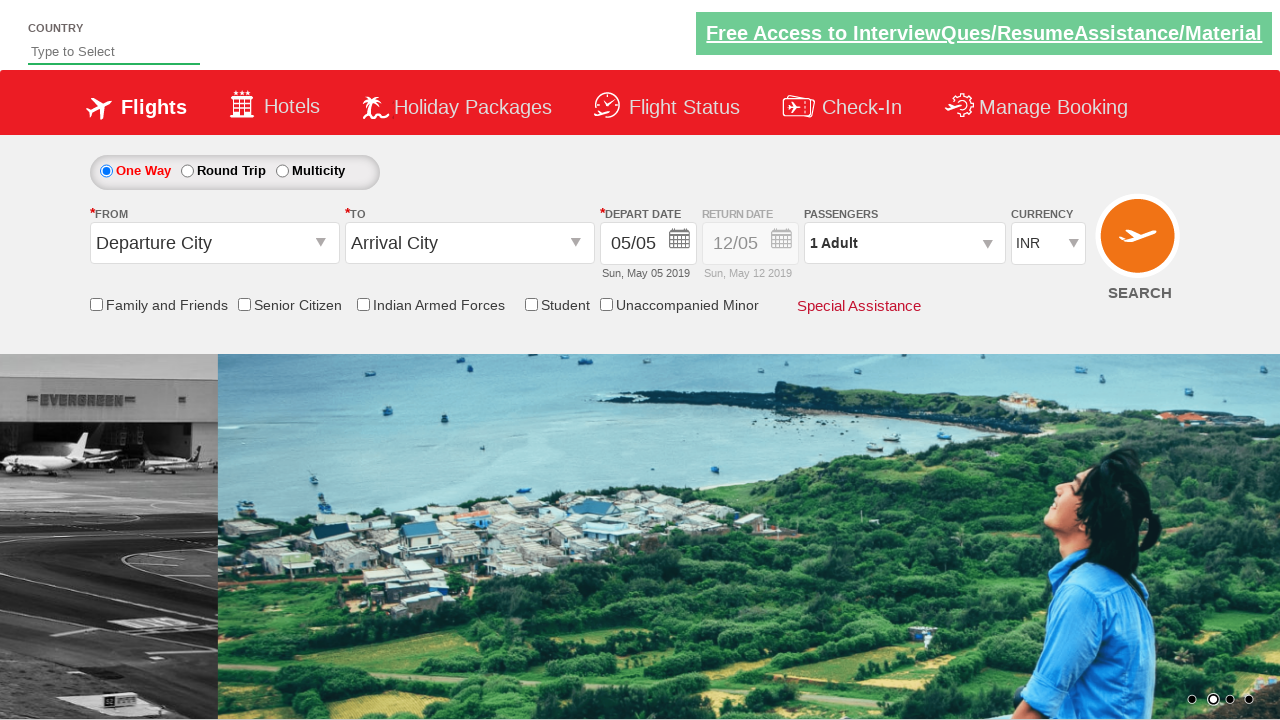

Selected USD option by index 3 in currency dropdown on #ctl00_mainContent_DropDownListCurrency
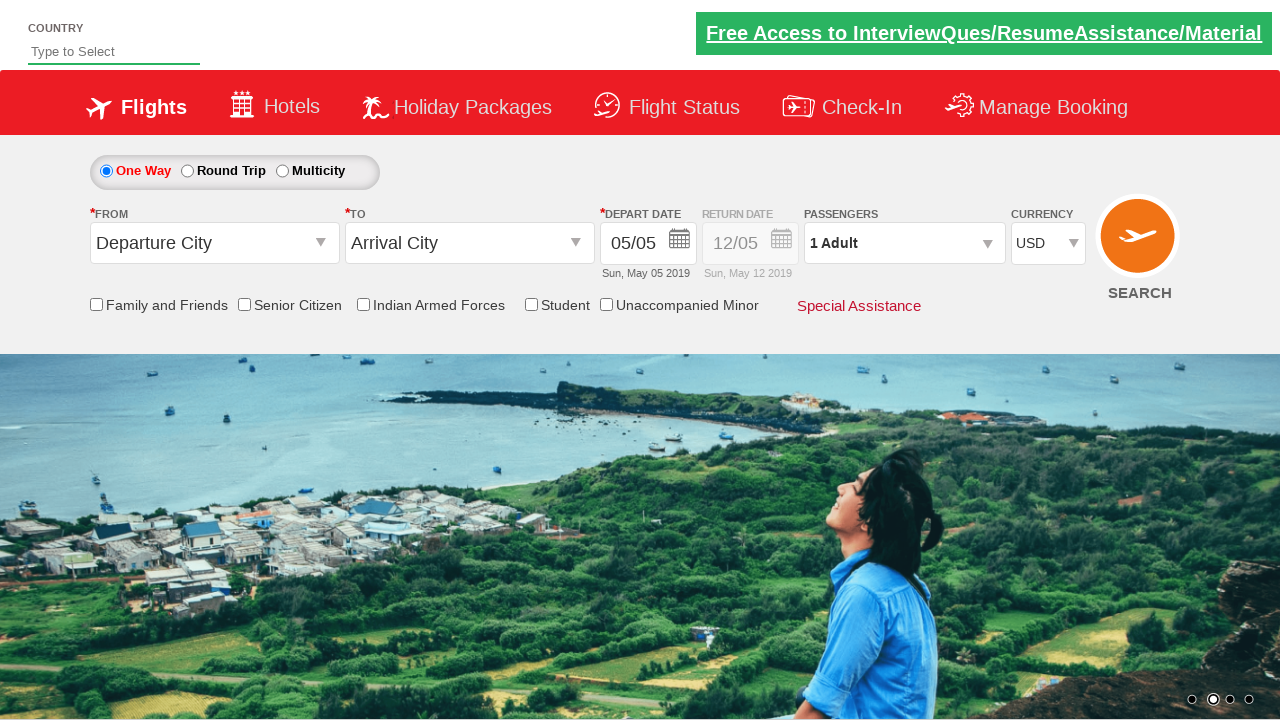

Selected AED option by value in currency dropdown on #ctl00_mainContent_DropDownListCurrency
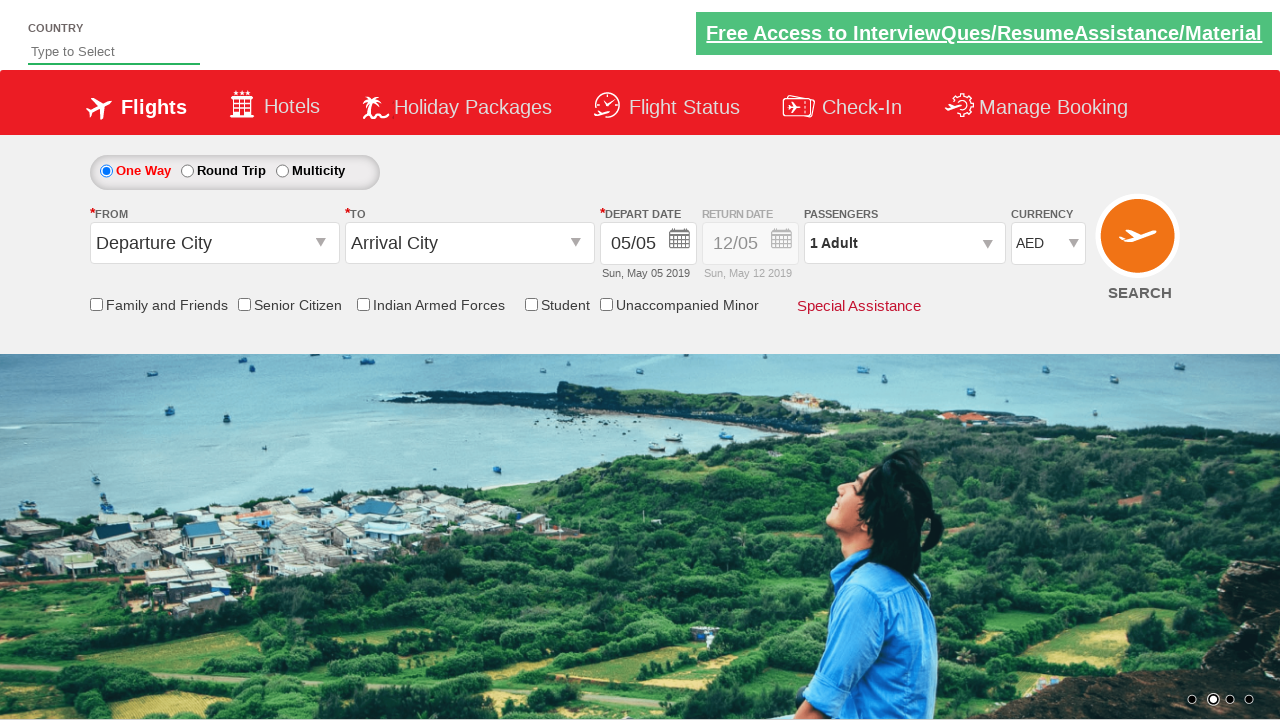

Selected INR option by visible text in currency dropdown on #ctl00_mainContent_DropDownListCurrency
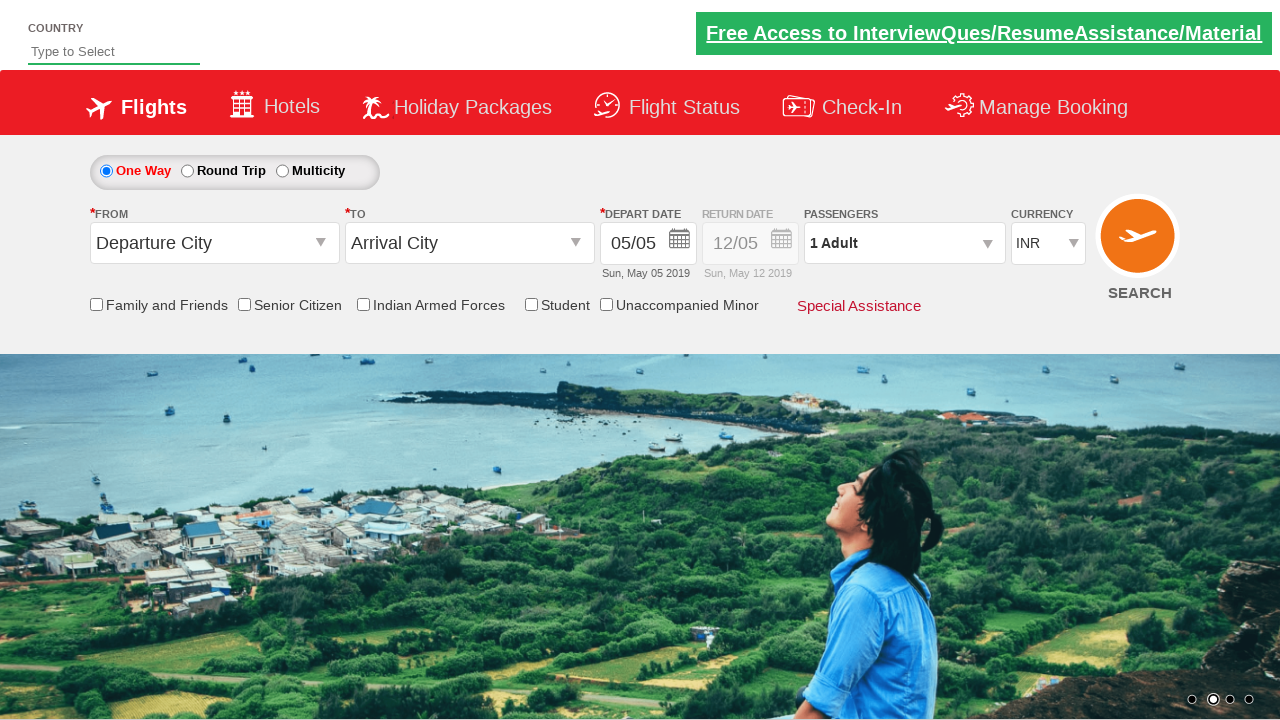

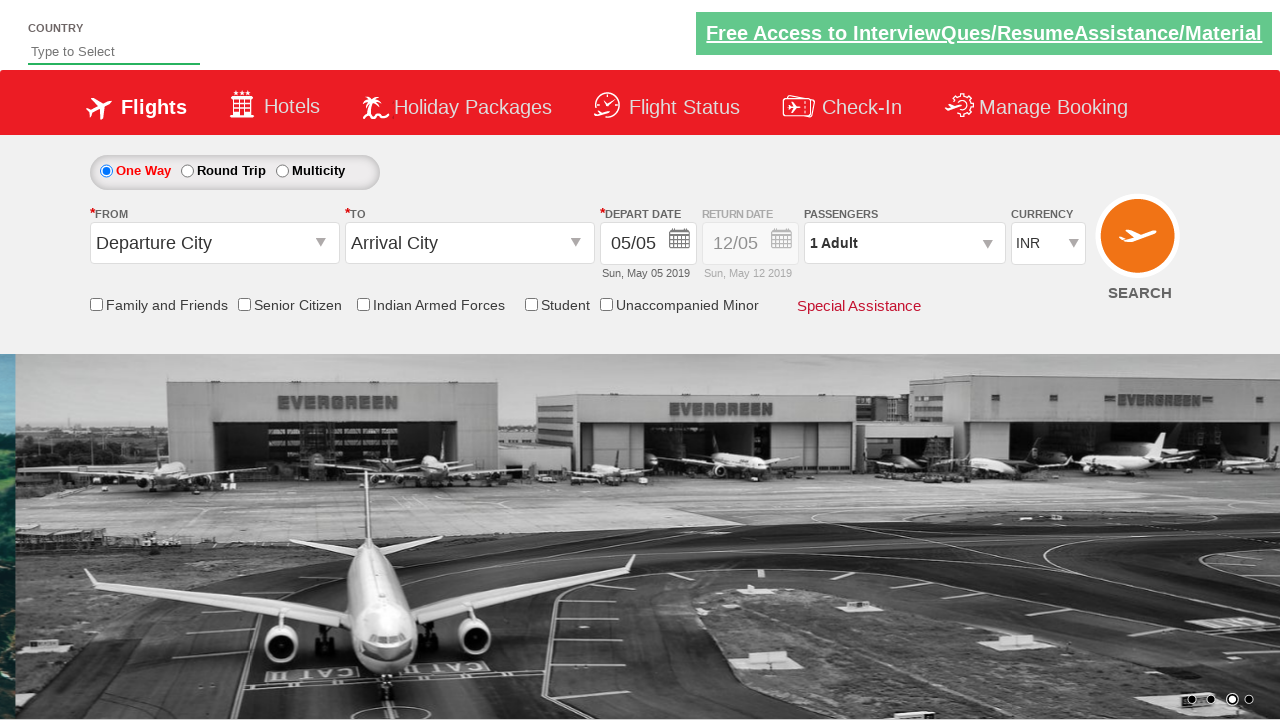